Tests checkbox functionality by ensuring both checkboxes are selected - clicks each checkbox only if it's not already selected, then verifies both are checked.

Starting URL: https://the-internet.herokuapp.com/checkboxes

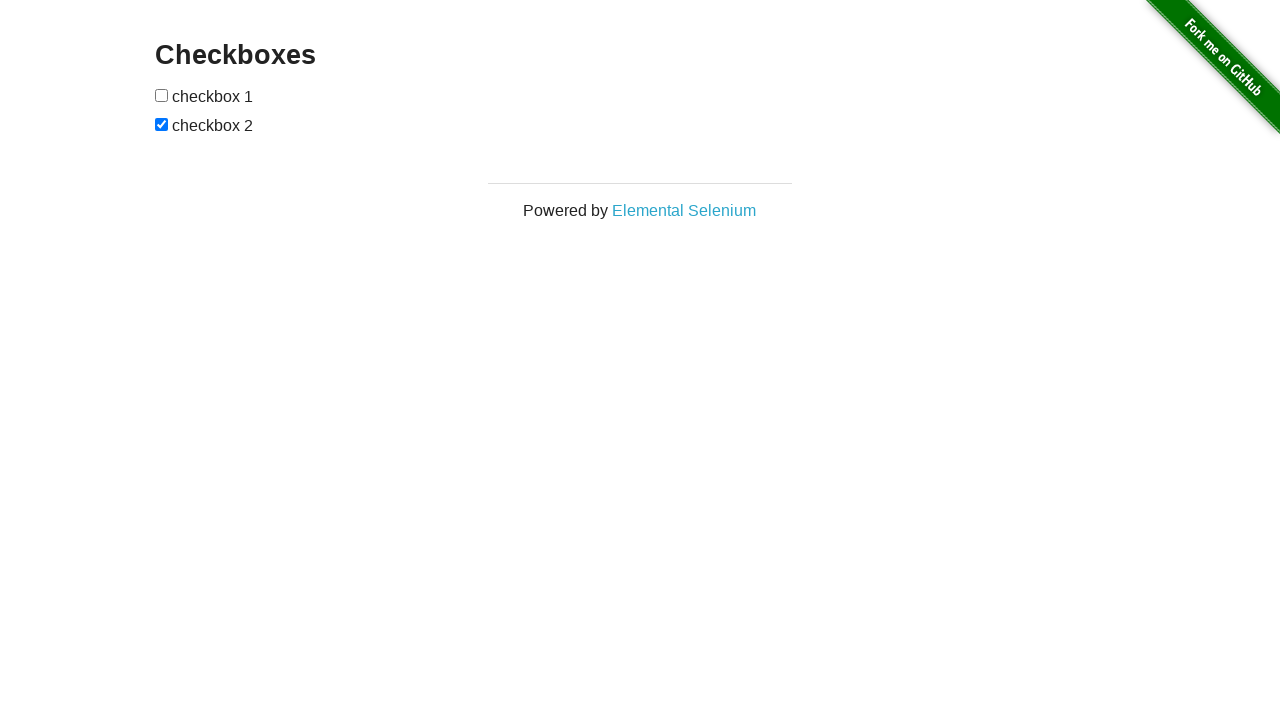

Navigated to checkbox test page
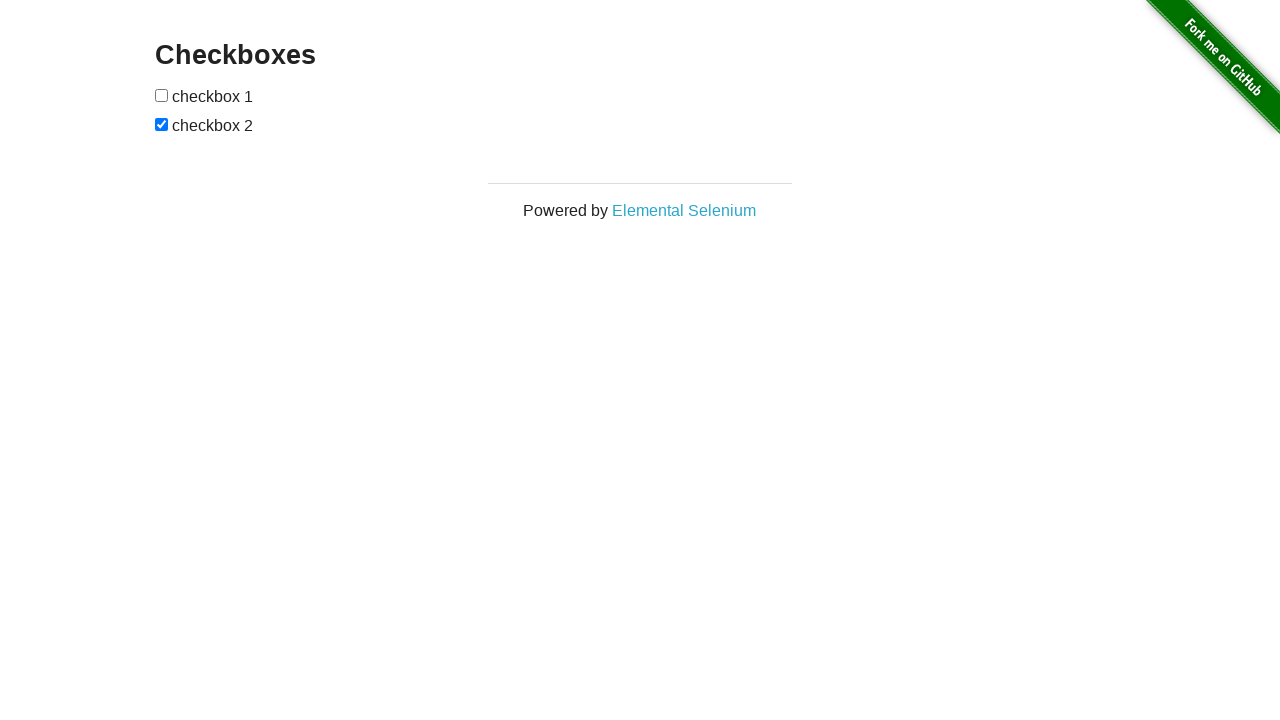

Located first checkbox element
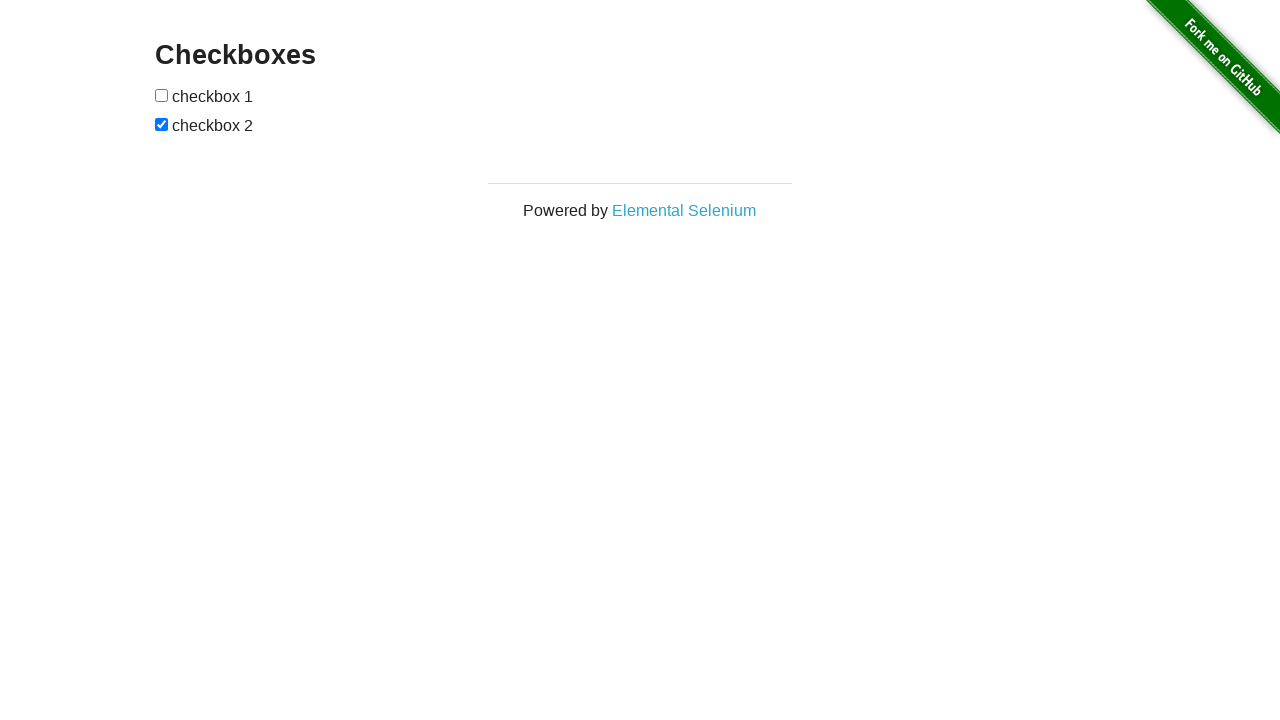

Checked if first checkbox is selected
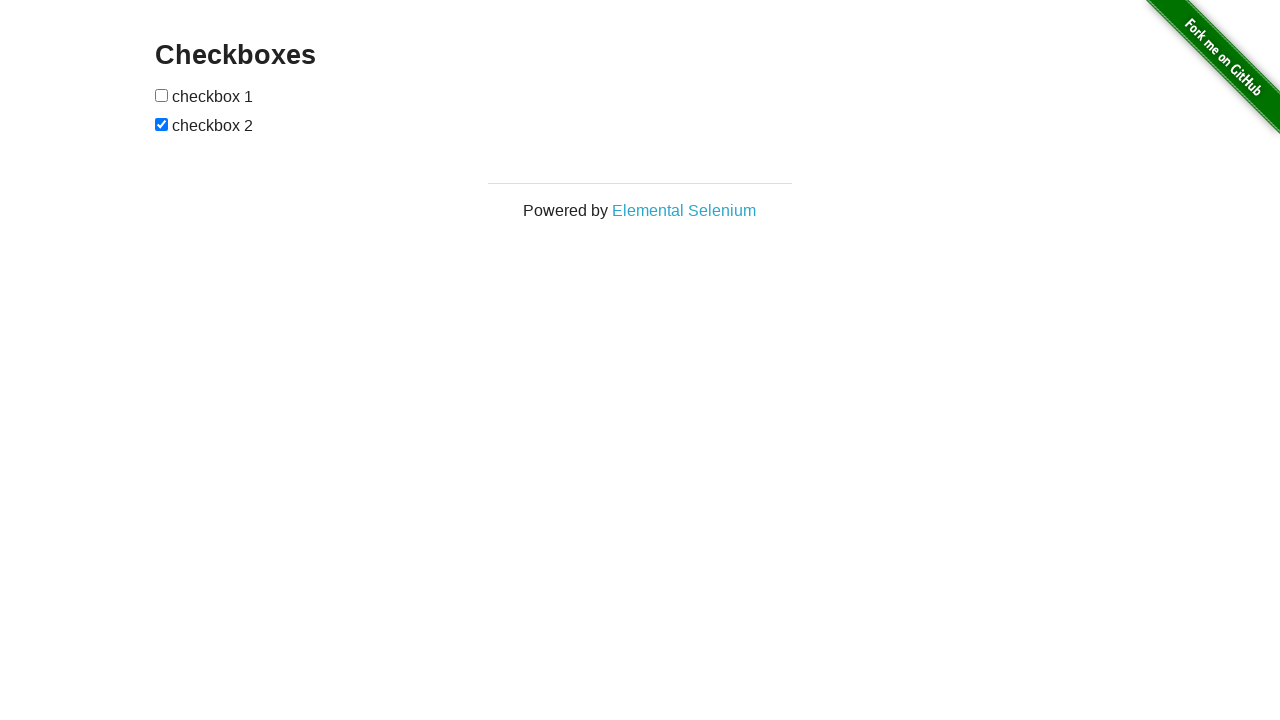

Clicked first checkbox to select it at (162, 95) on (//input[@type='checkbox'])[1]
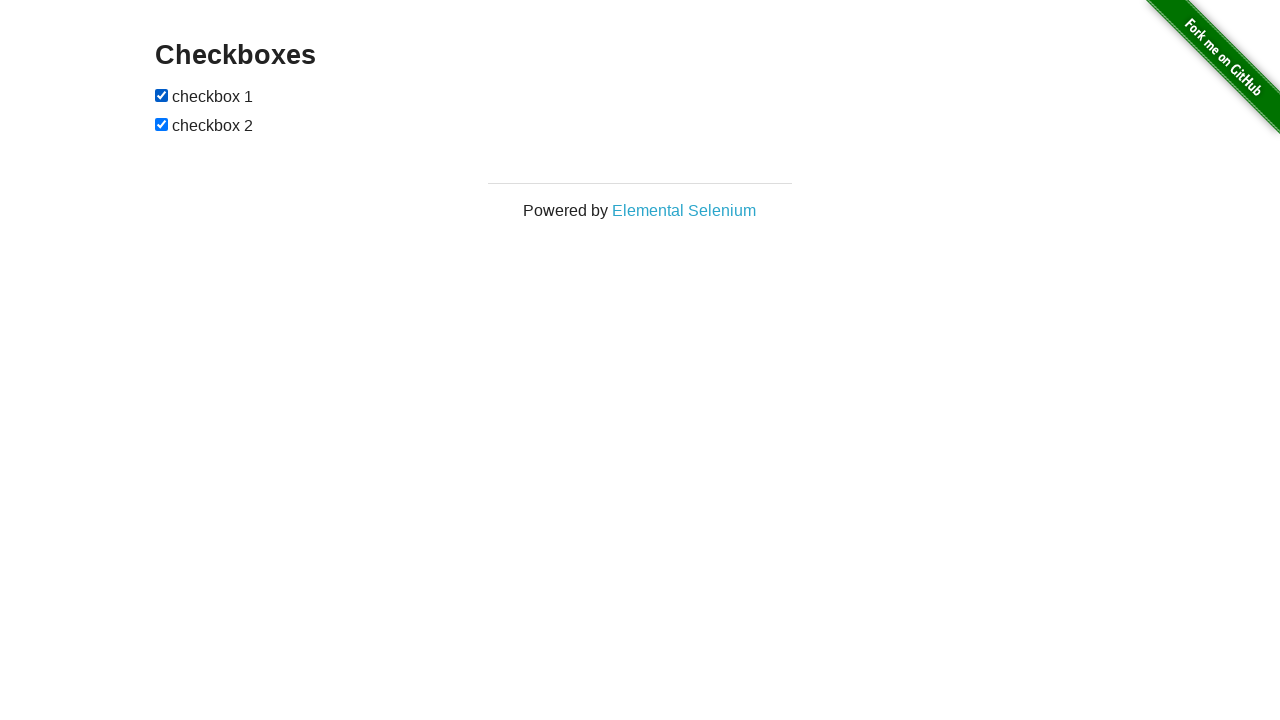

Located second checkbox element
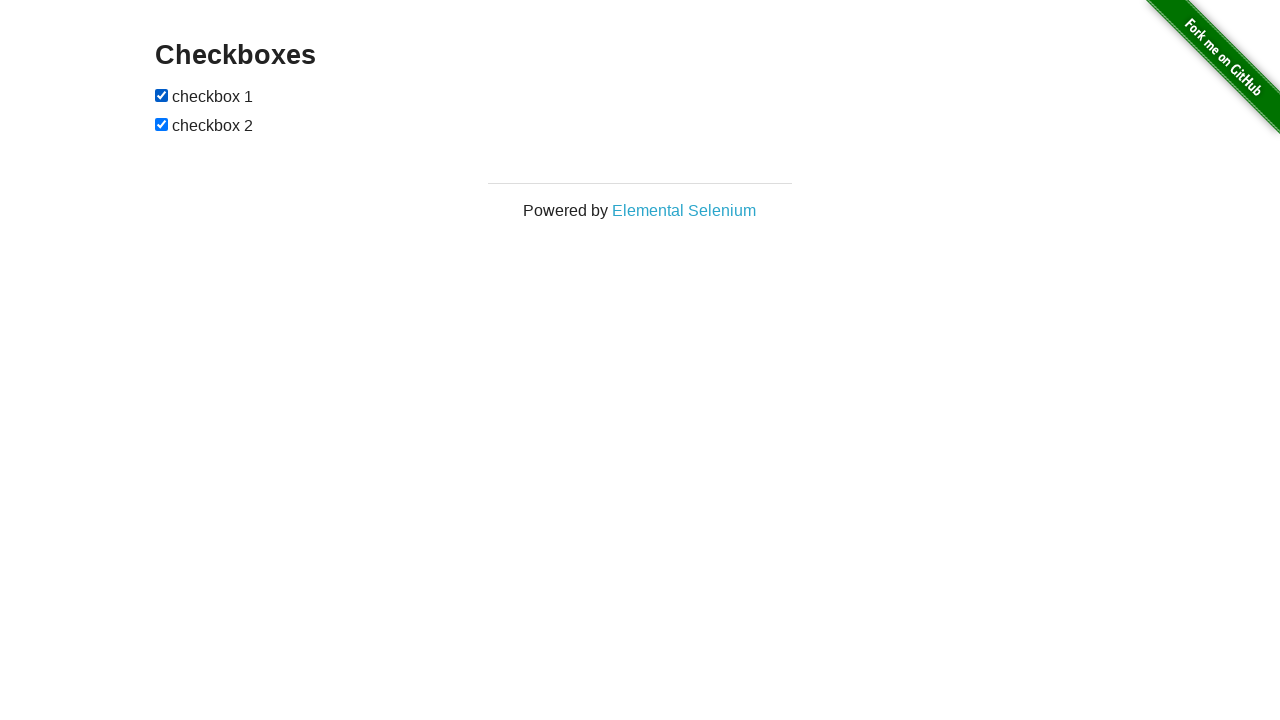

Second checkbox was already selected
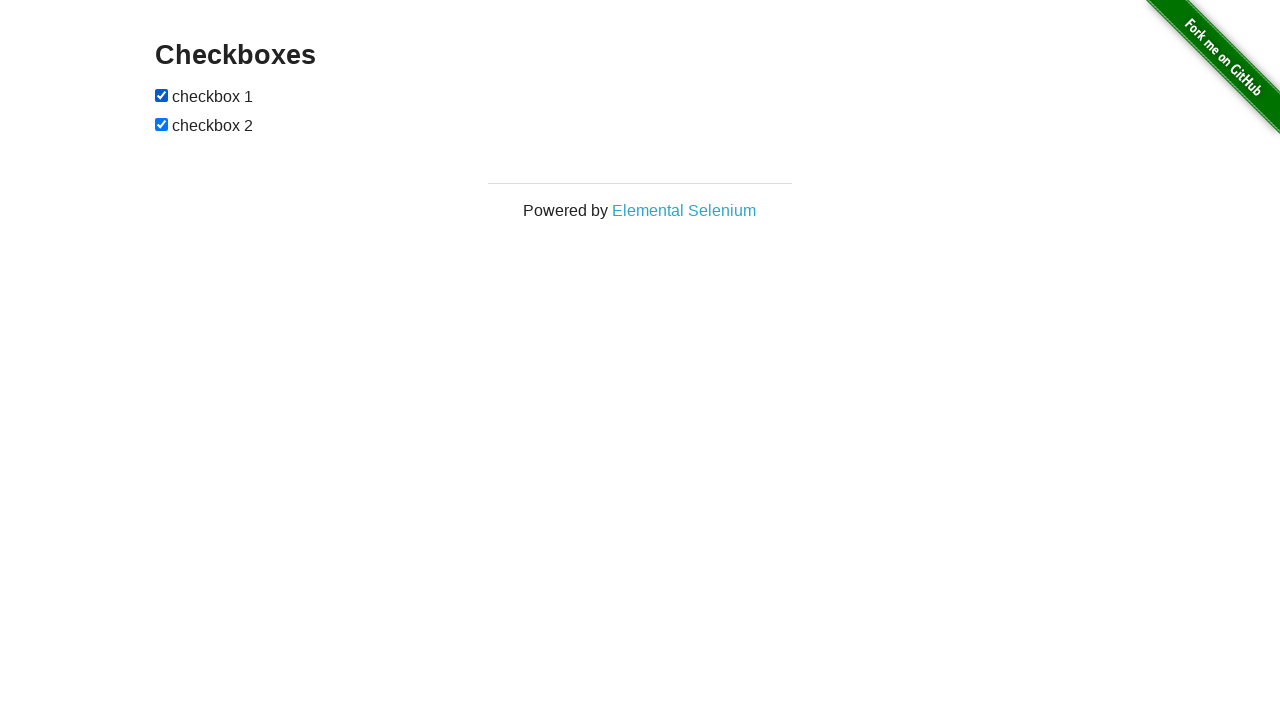

Verified first checkbox is selected
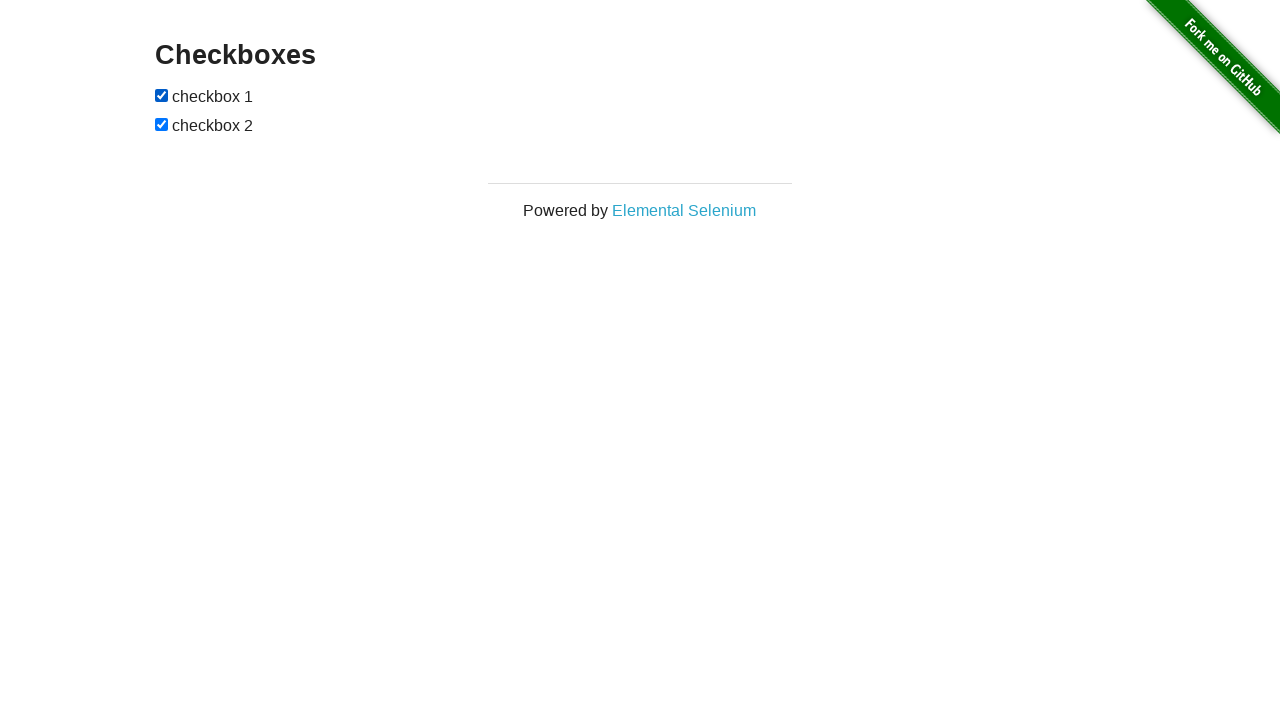

Verified second checkbox is selected
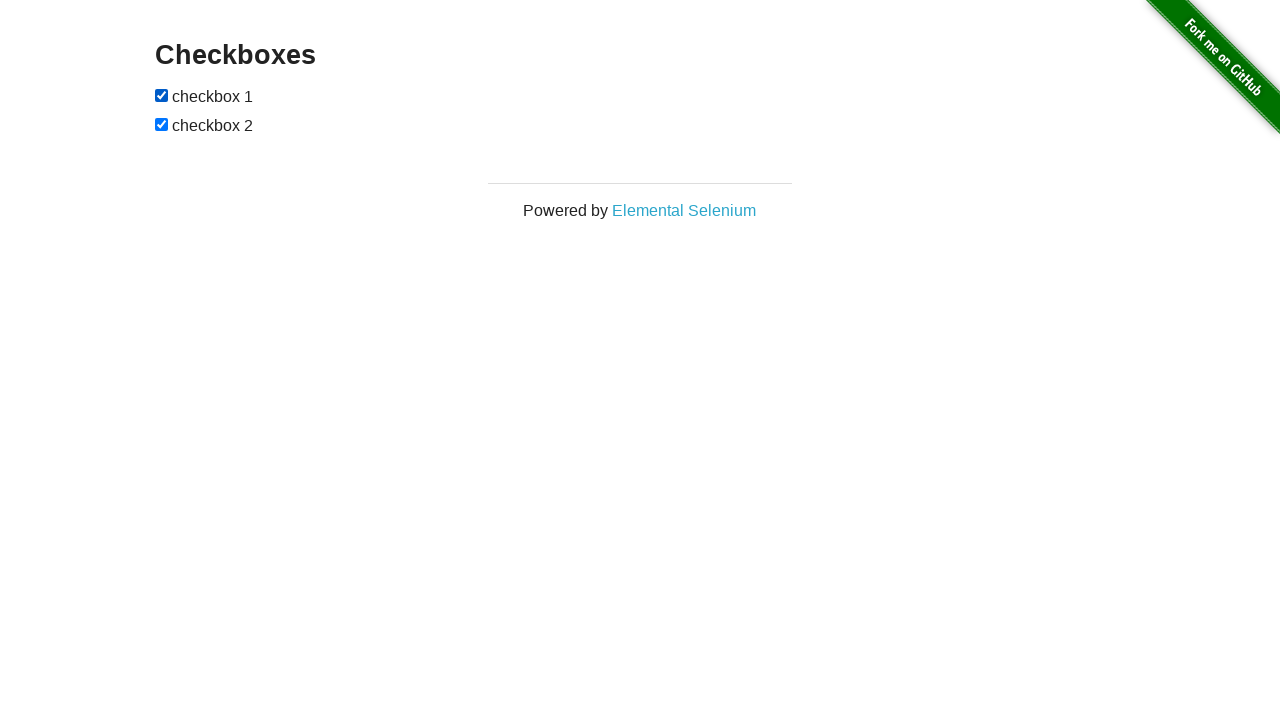

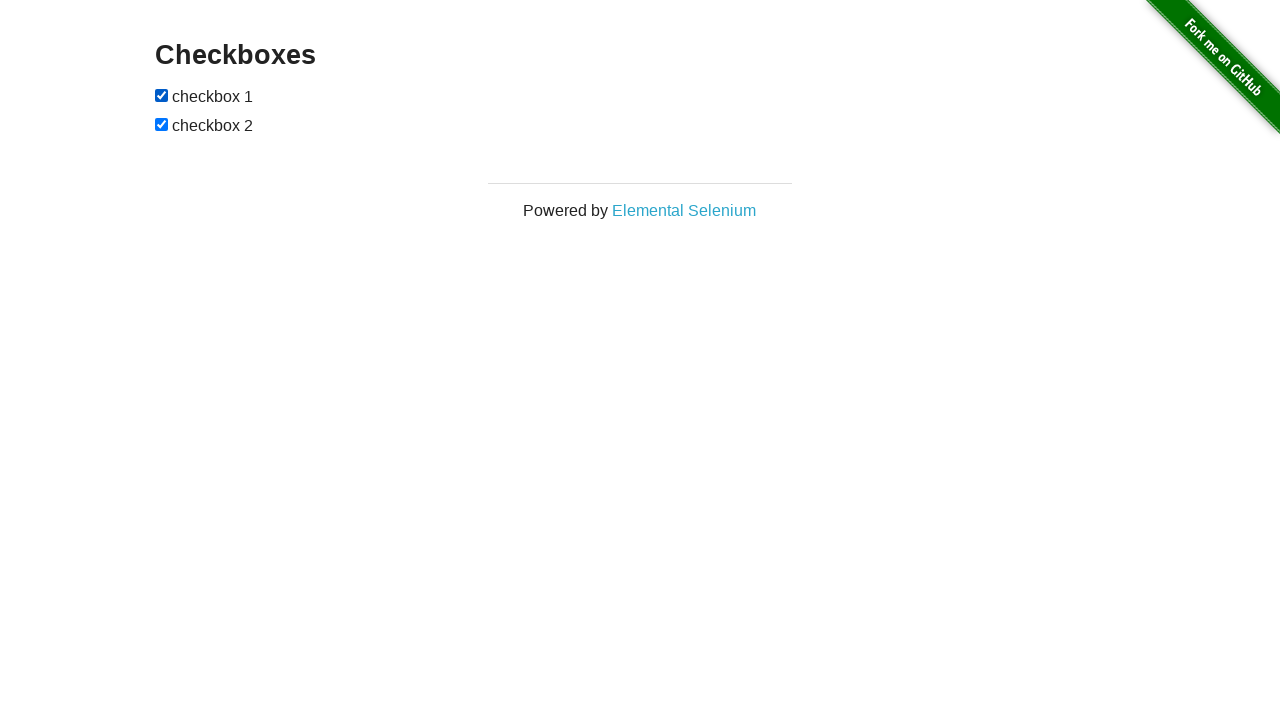